Tests editing a todo item by double-clicking, filling new text, and pressing Enter

Starting URL: https://demo.playwright.dev/todomvc

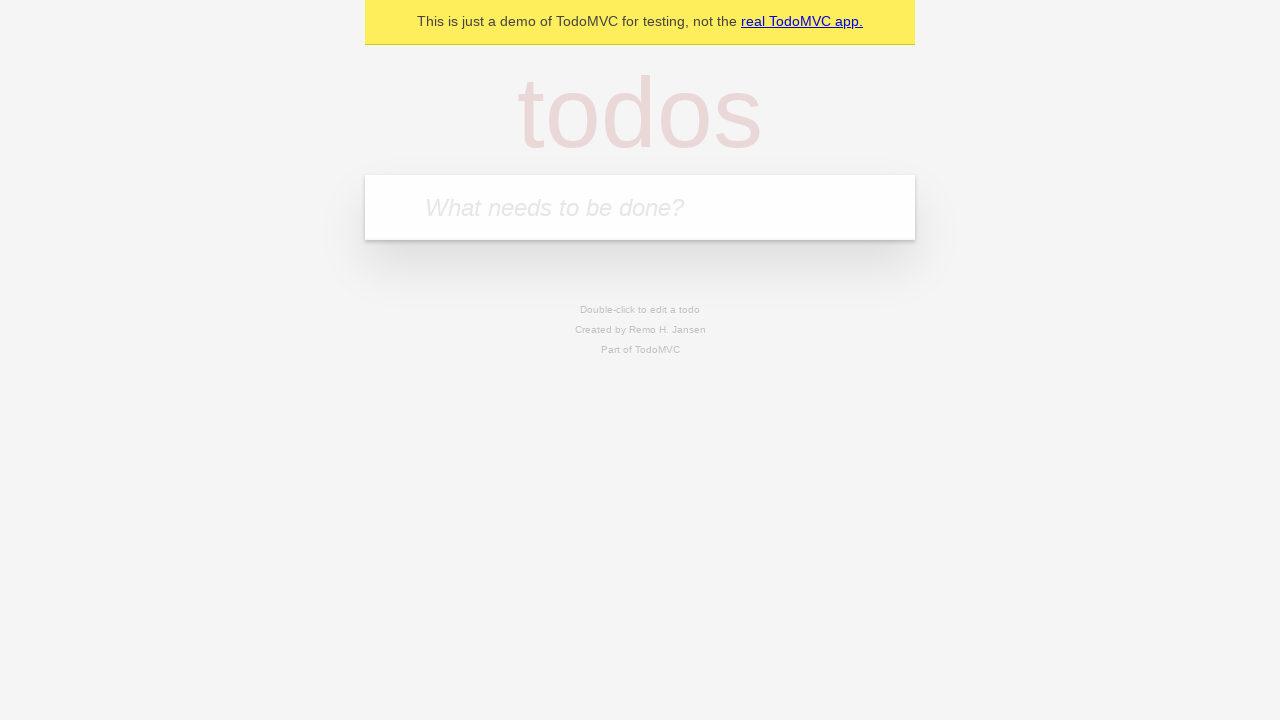

Filled new todo field with 'buy some cheese' on internal:attr=[placeholder="What needs to be done?"i]
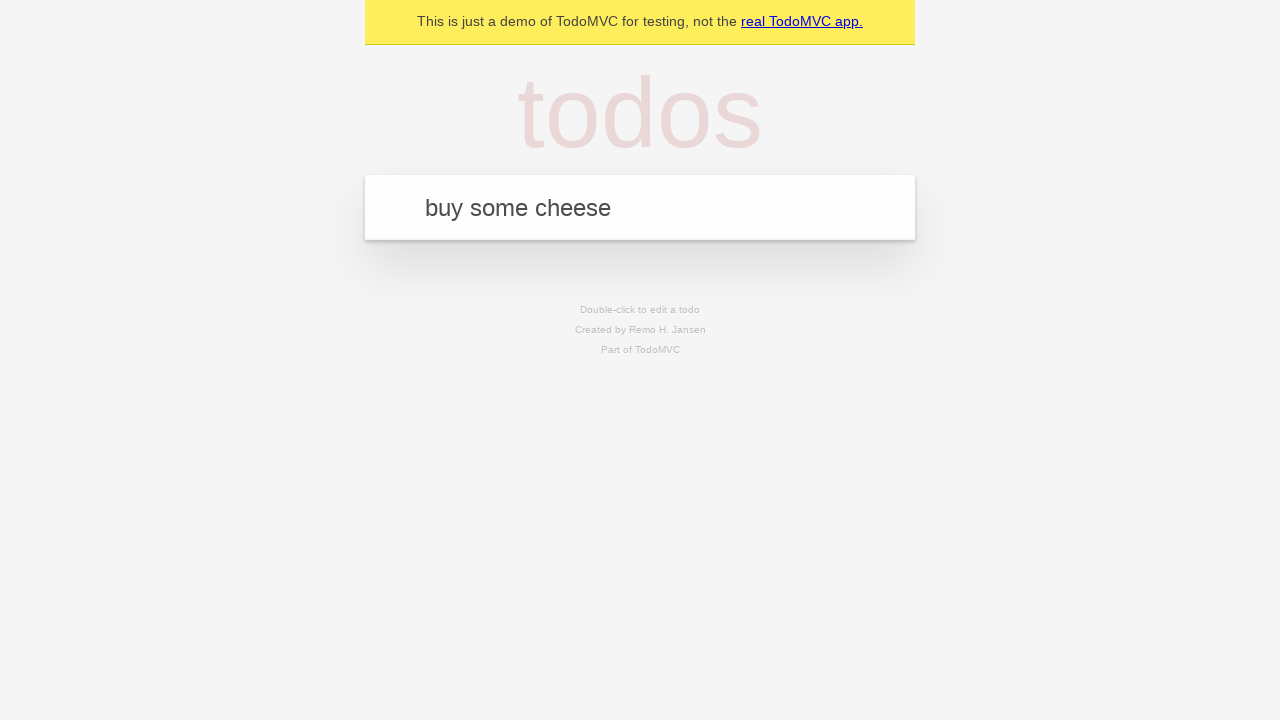

Pressed Enter to create todo 'buy some cheese' on internal:attr=[placeholder="What needs to be done?"i]
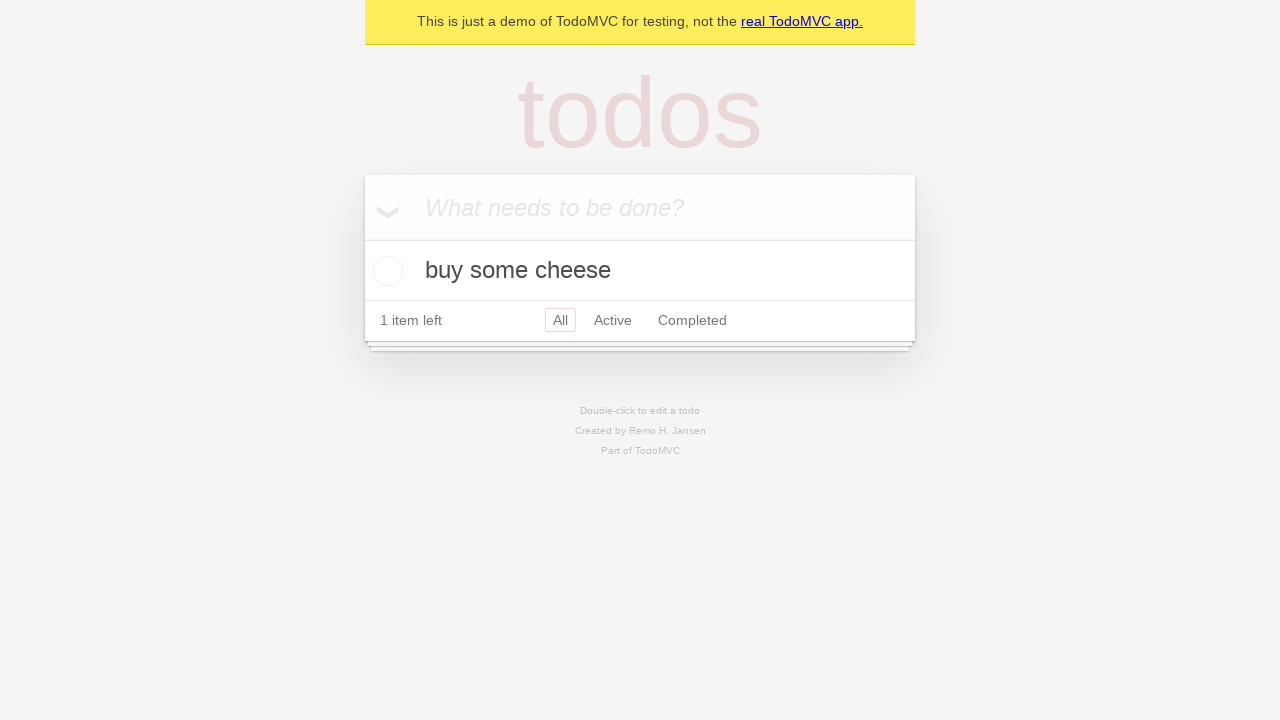

Filled new todo field with 'feed the cat' on internal:attr=[placeholder="What needs to be done?"i]
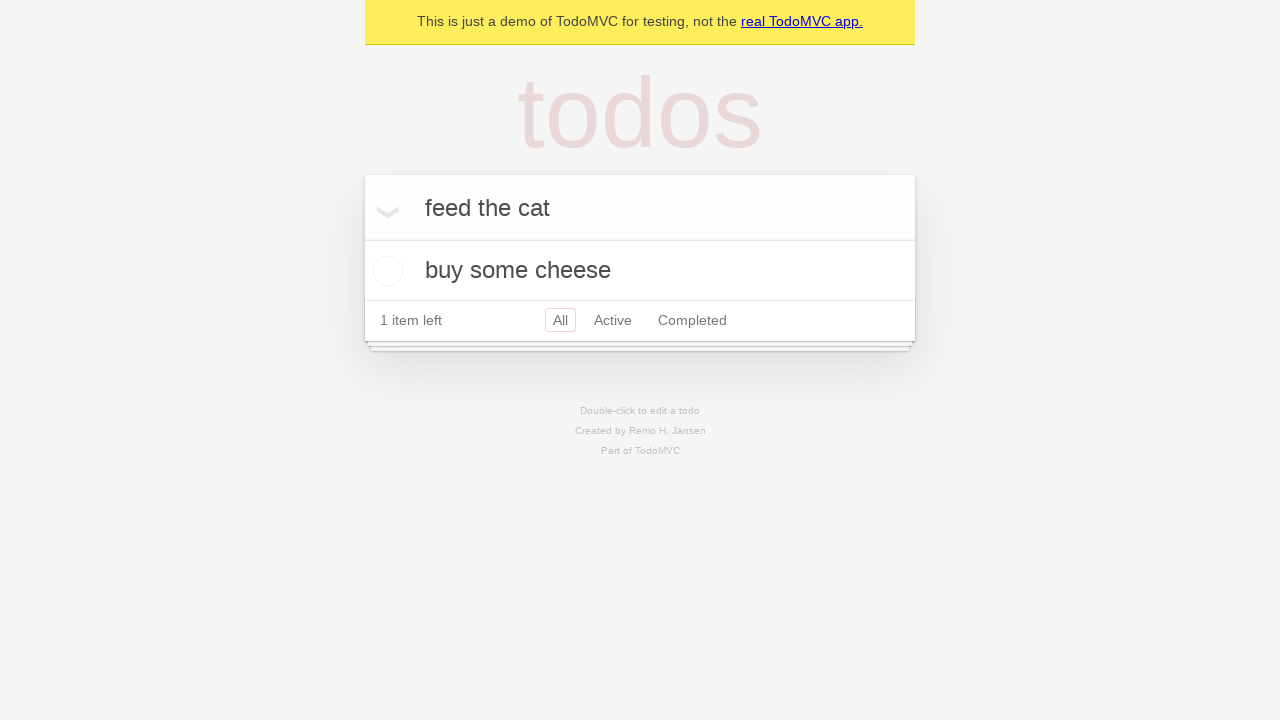

Pressed Enter to create todo 'feed the cat' on internal:attr=[placeholder="What needs to be done?"i]
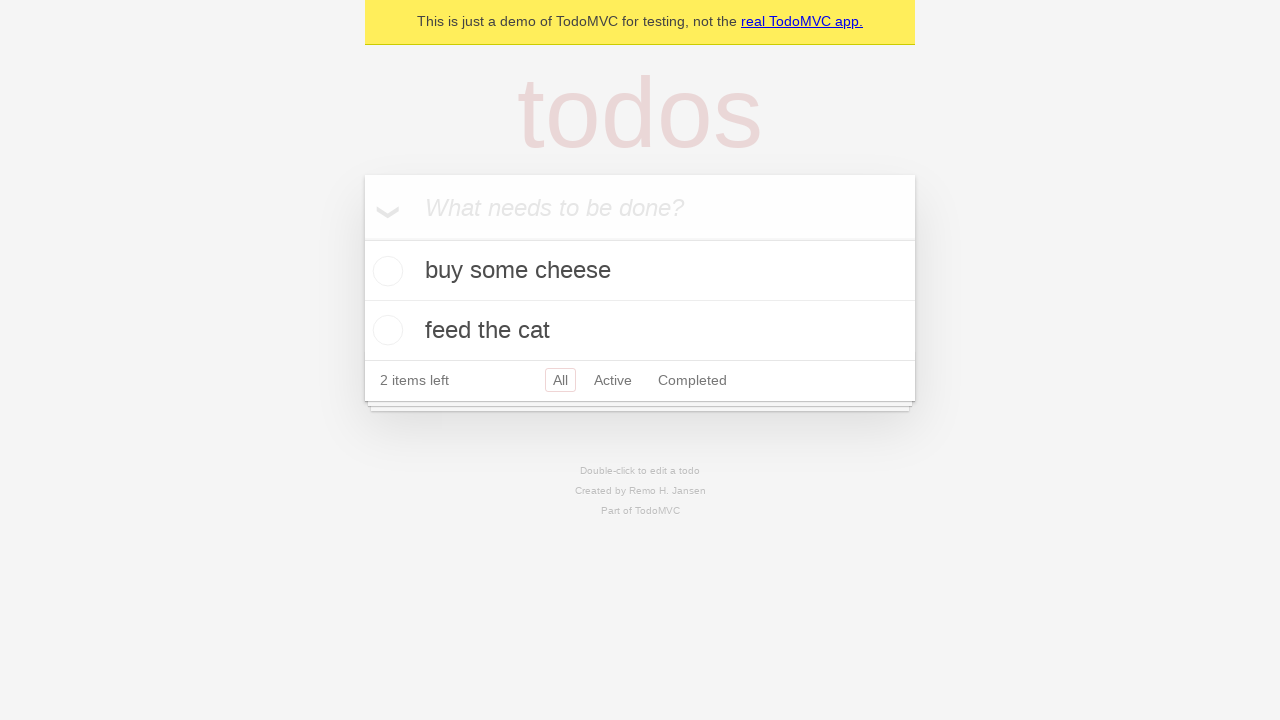

Filled new todo field with 'book a doctors appointment' on internal:attr=[placeholder="What needs to be done?"i]
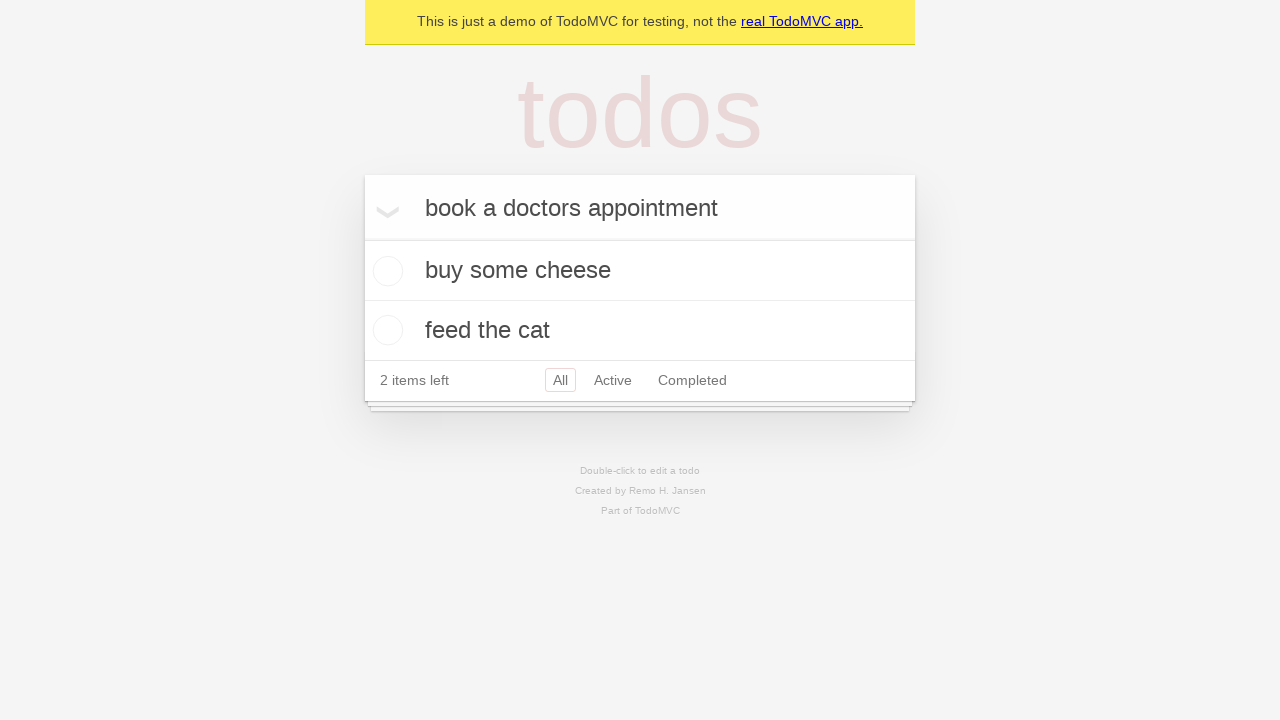

Pressed Enter to create todo 'book a doctors appointment' on internal:attr=[placeholder="What needs to be done?"i]
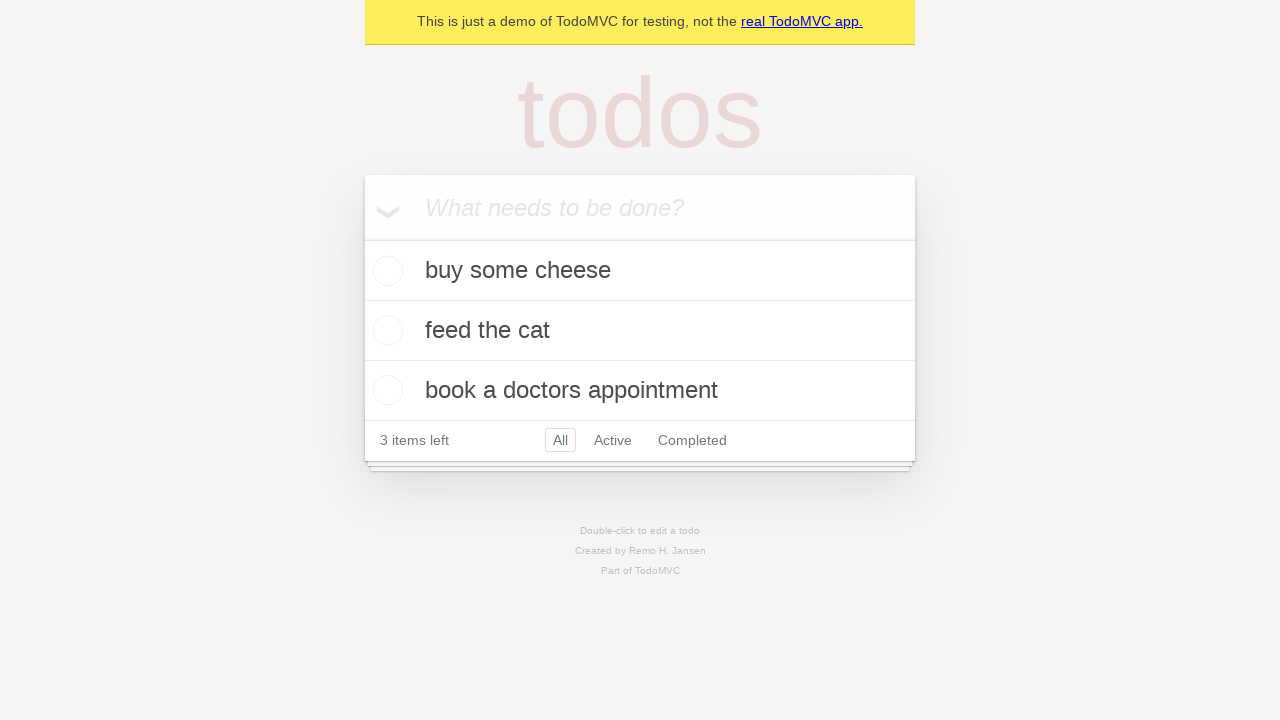

Double-clicked second todo item to enter edit mode at (640, 331) on internal:testid=[data-testid="todo-item"s] >> nth=1
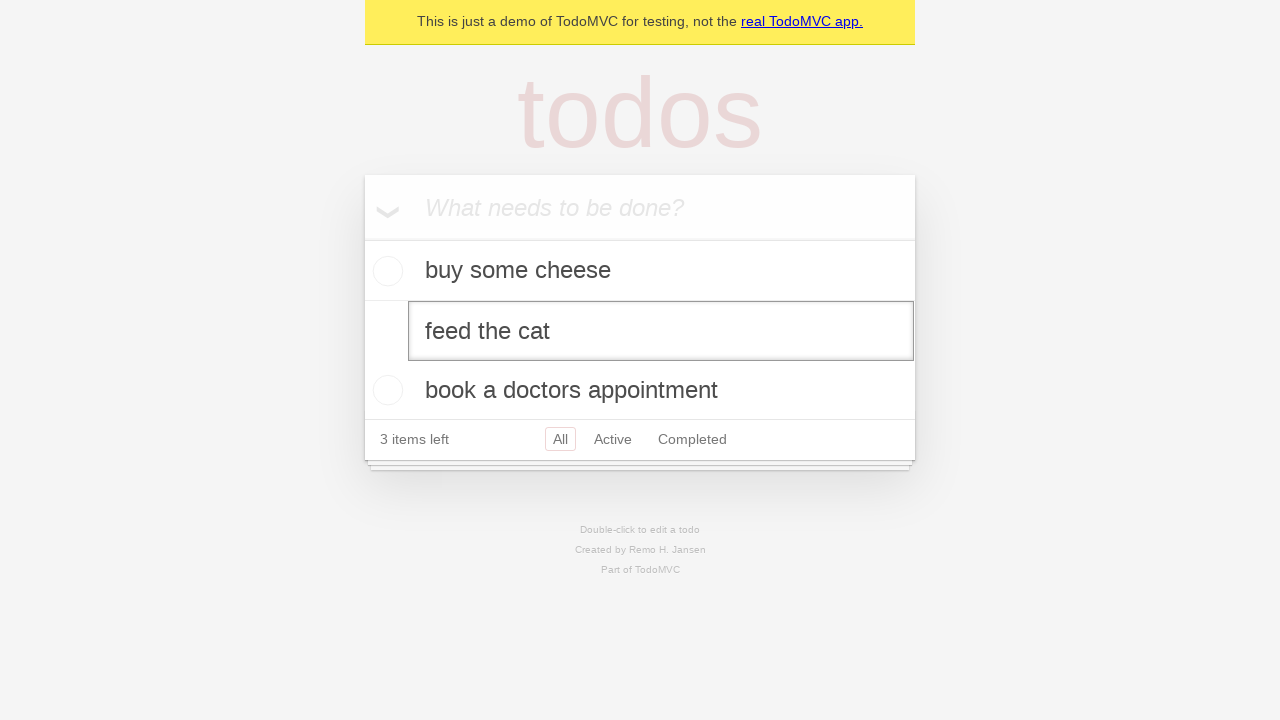

Filled edit field with new text 'buy some sausages' on internal:testid=[data-testid="todo-item"s] >> nth=1 >> internal:role=textbox[nam
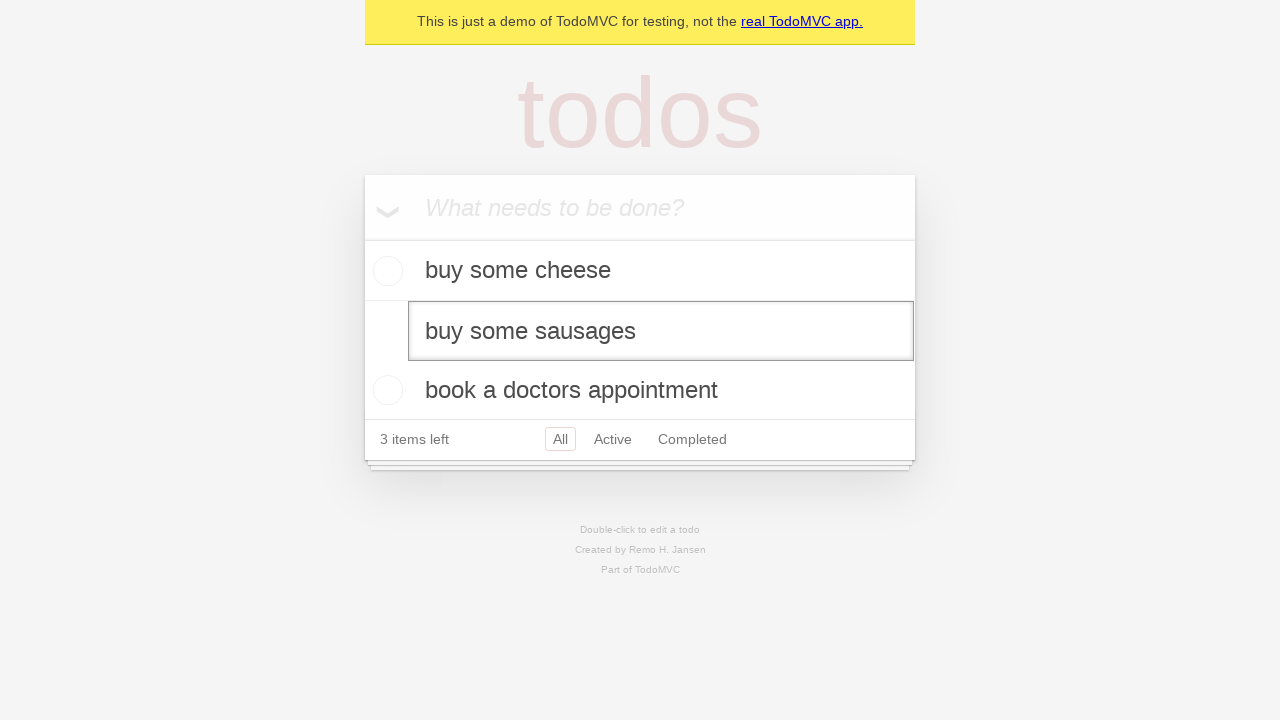

Pressed Enter to save edited todo item on internal:testid=[data-testid="todo-item"s] >> nth=1 >> internal:role=textbox[nam
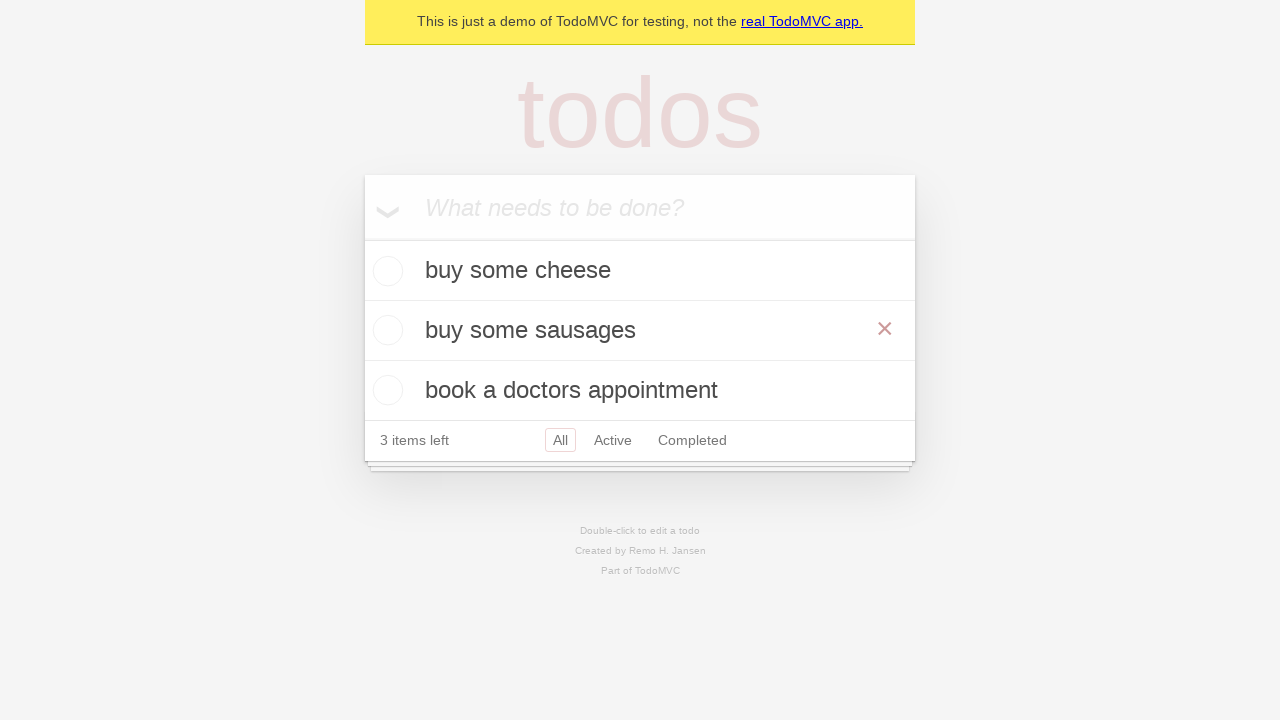

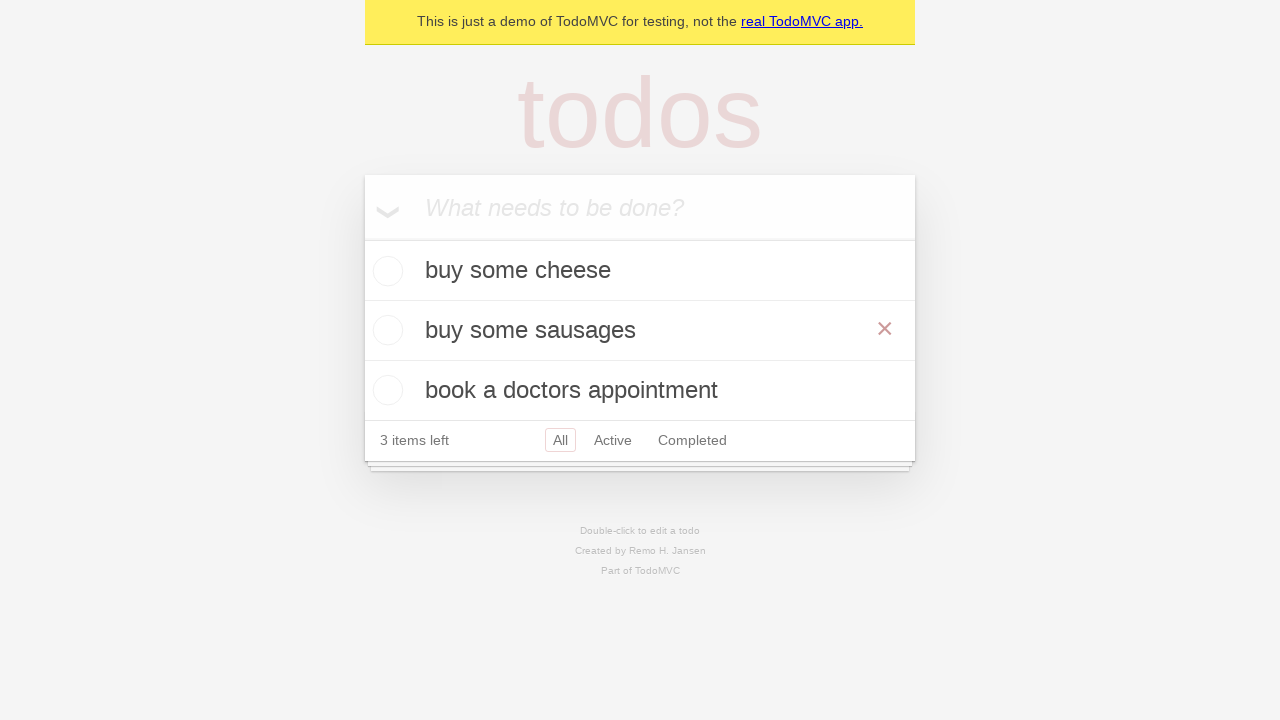